Verifies that the home page loads correctly by checking that the URL contains 'sdetunicorns' and the page title contains 'SDET Unicorns'

Starting URL: https://practice-react.sdetunicorns.com/

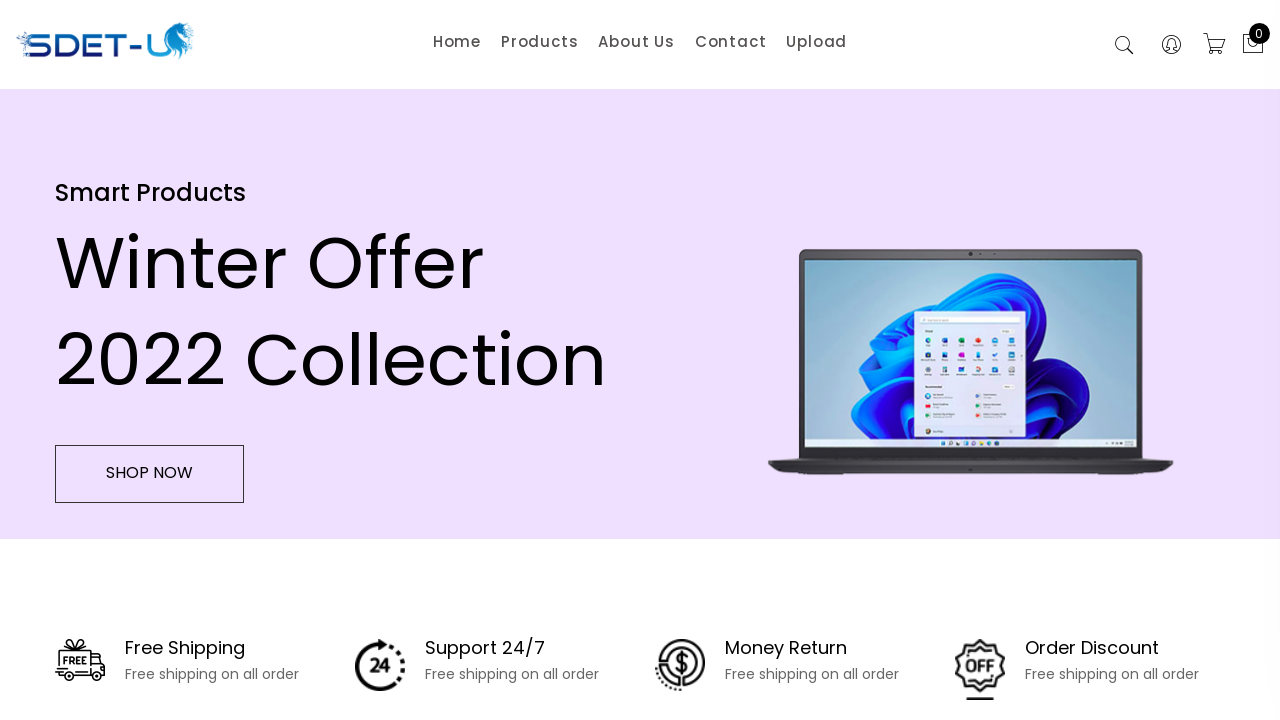

Navigated to home page at https://practice-react.sdetunicorns.com/
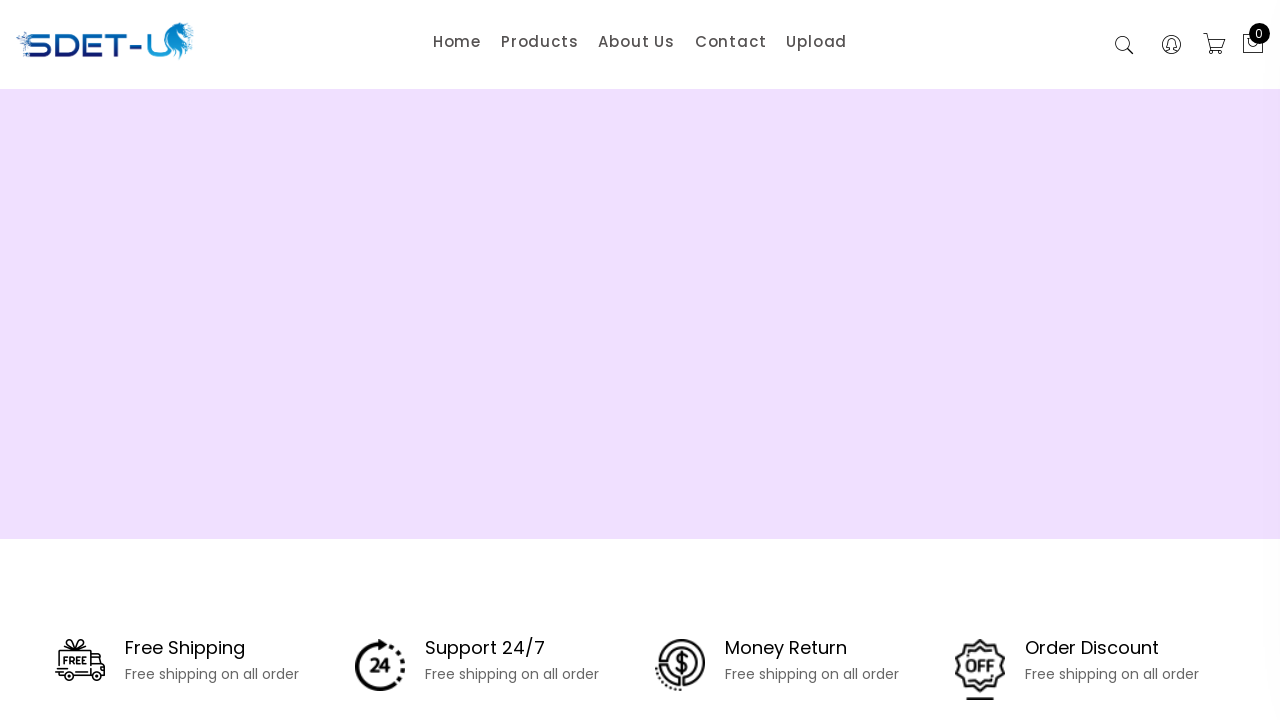

Verified that URL contains 'sdetunicorns'
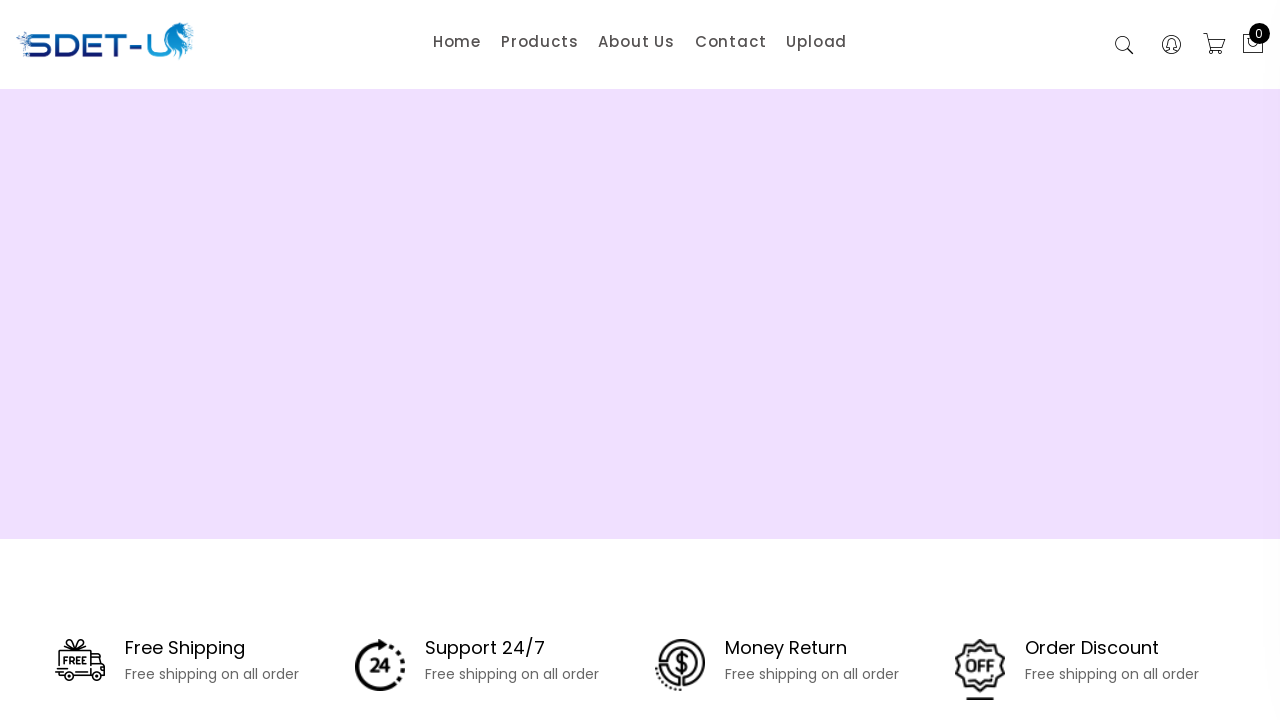

Verified that page title contains 'SDET Unicorns'
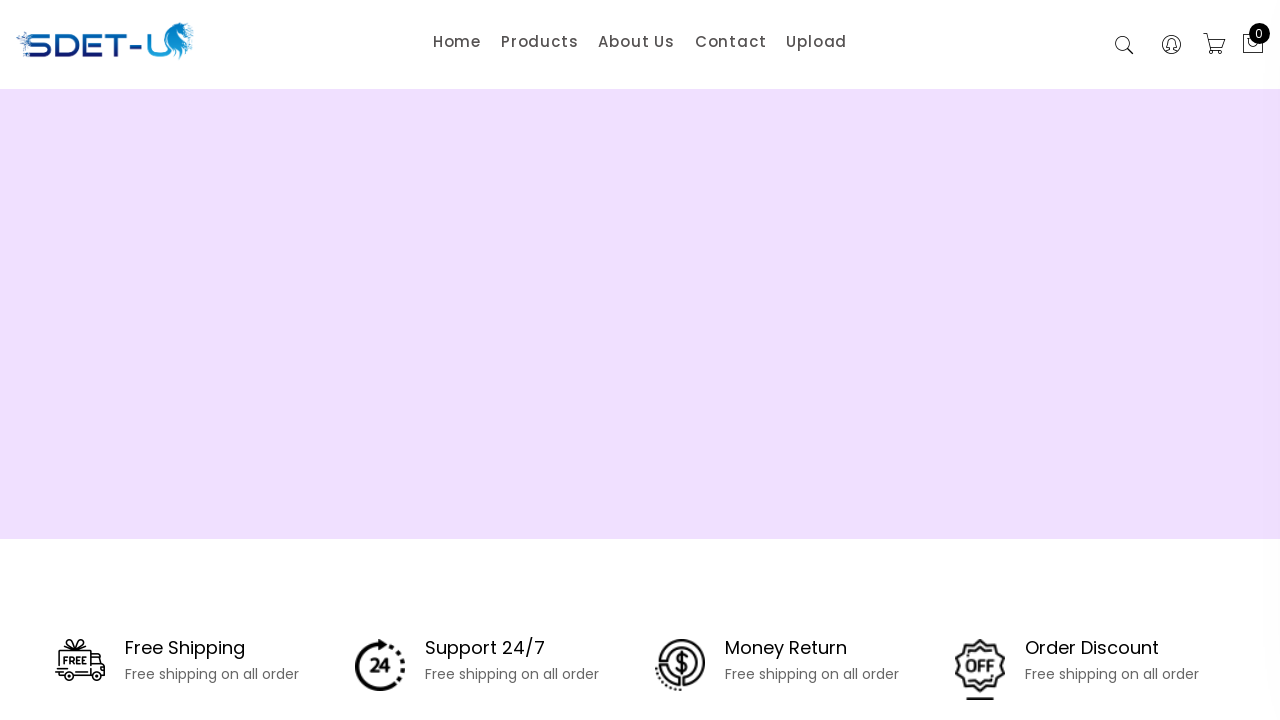

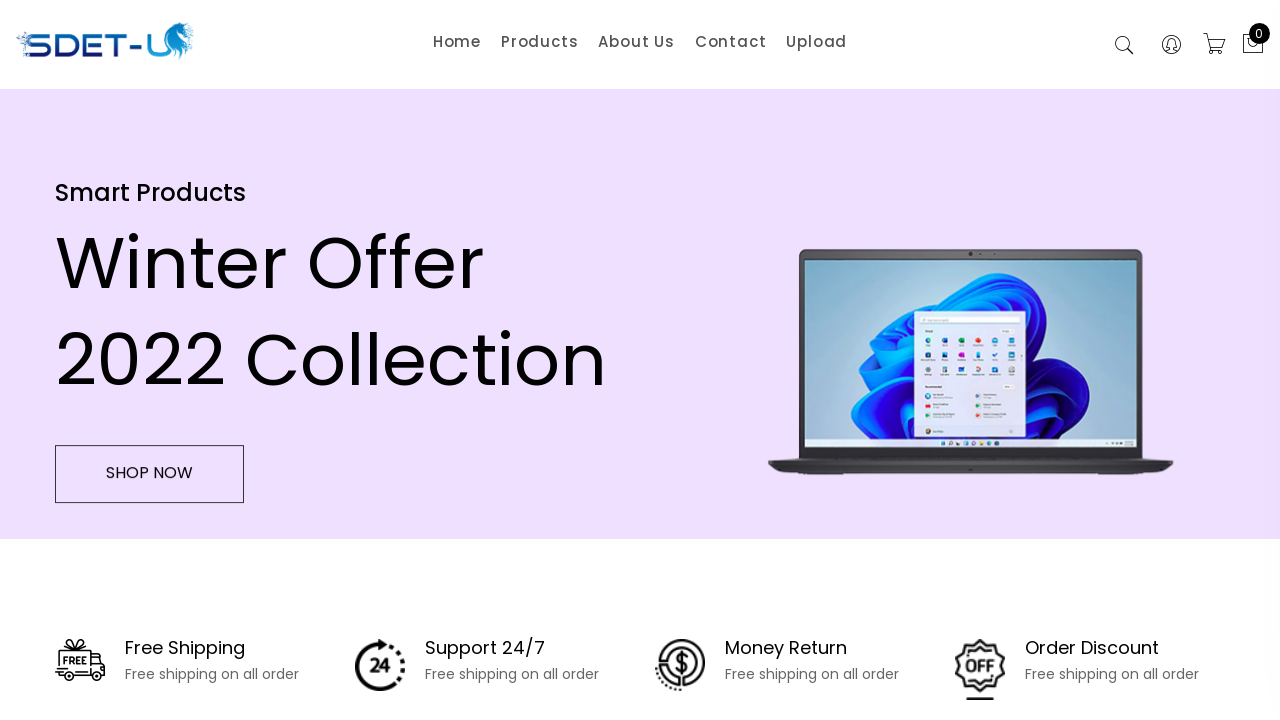